Tests that clicking the "Сколько это стоит? И как оплатить?" accordion question reveals the expected answer about pricing and payment

Starting URL: https://qa-scooter.praktikum-services.ru/

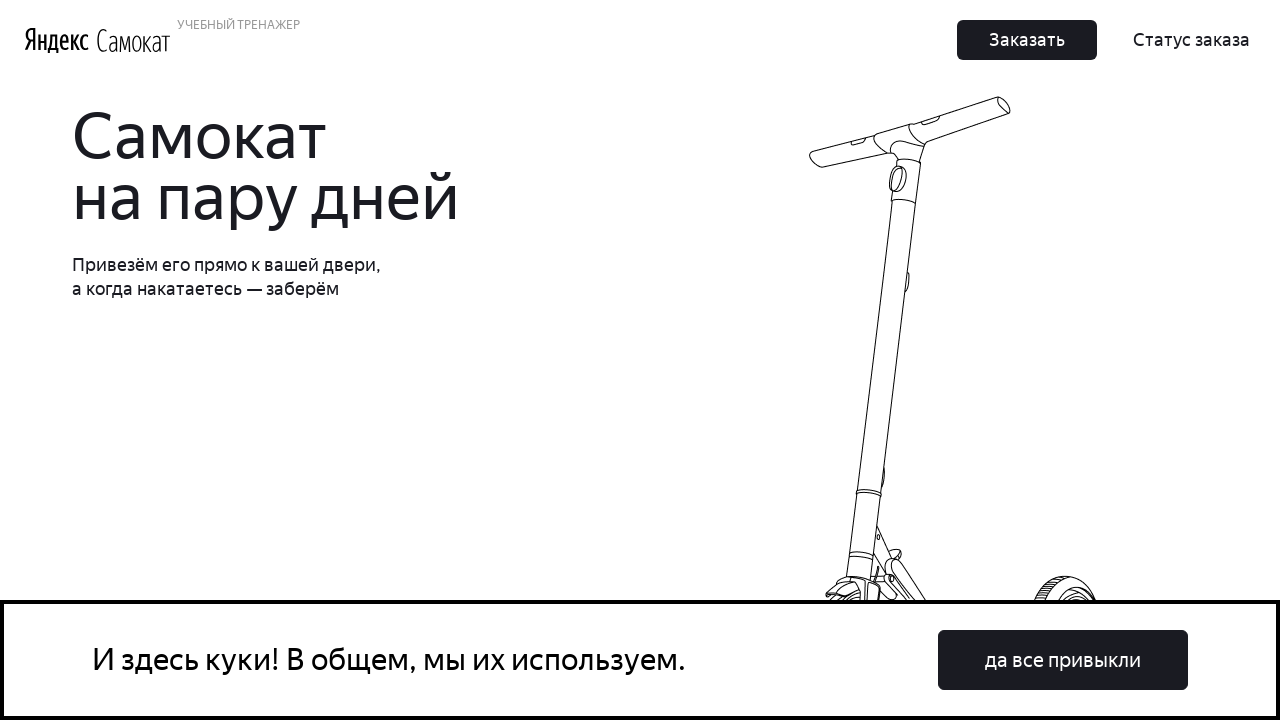

Clicked accordion button with question 'Сколько это стоит? И как оплатить?' at (967, 361) on text=Сколько это стоит? И как оплатить?
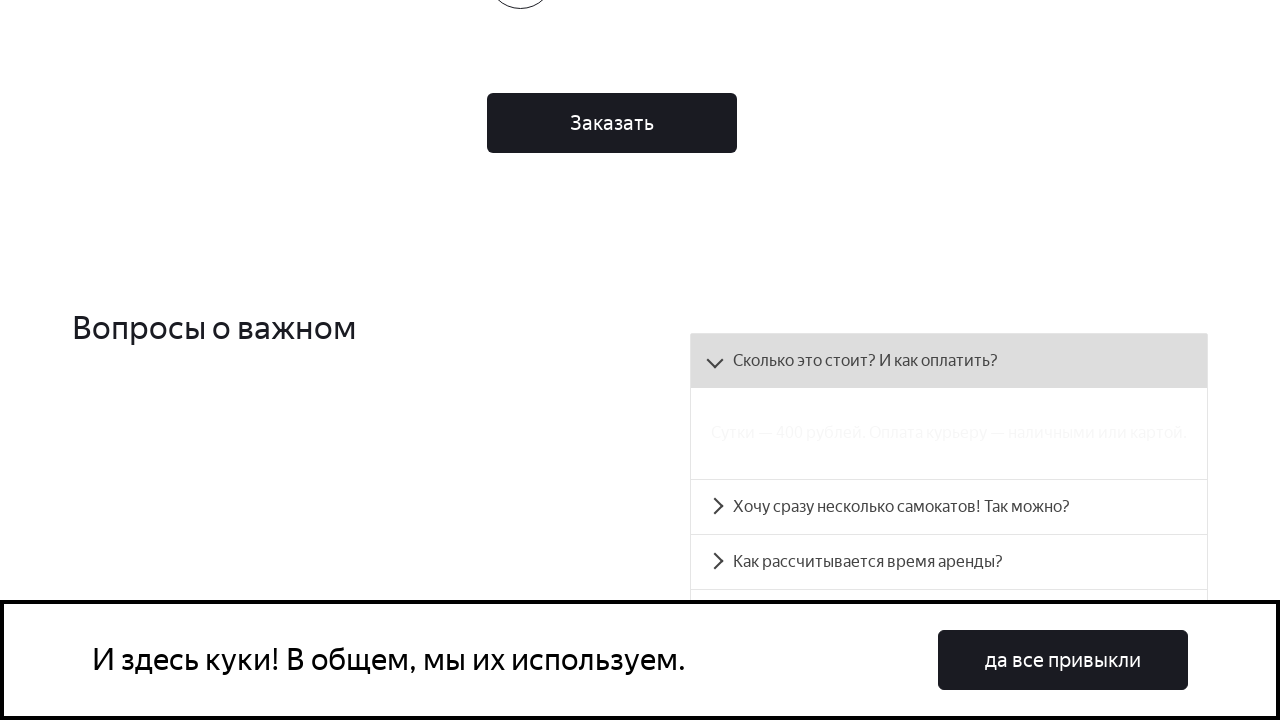

Accordion answer revealed: pricing and payment information visible
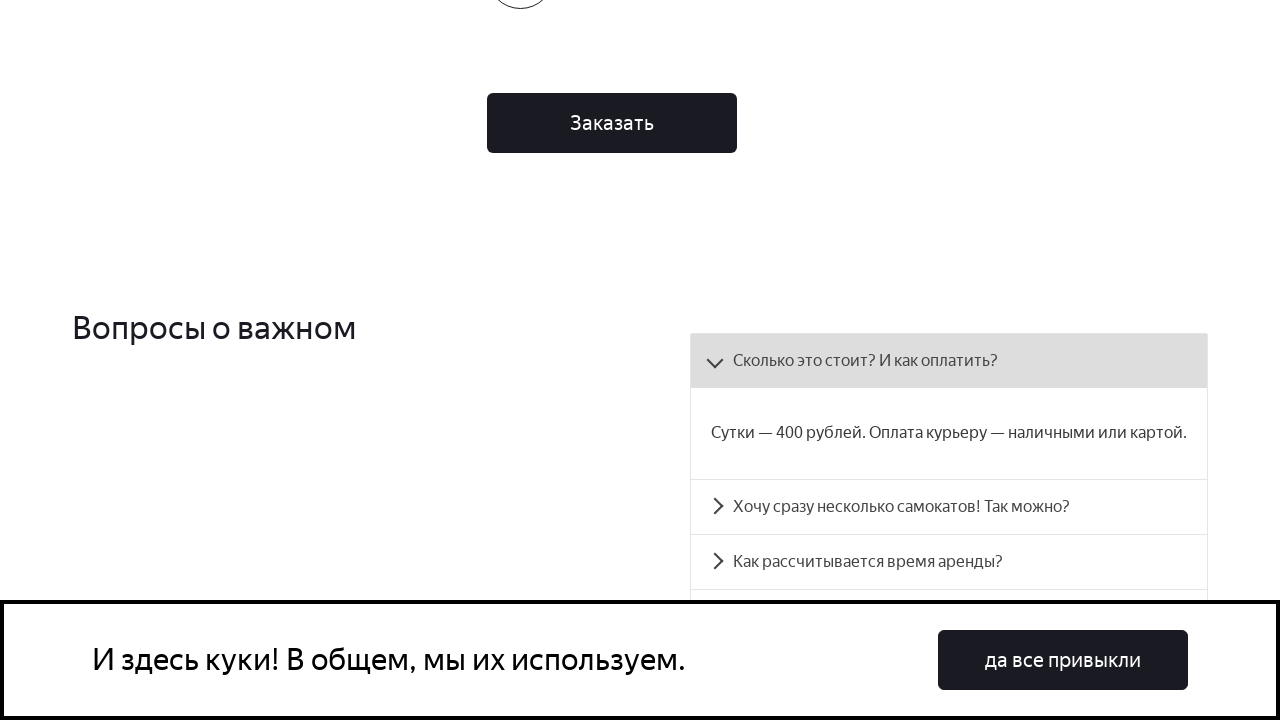

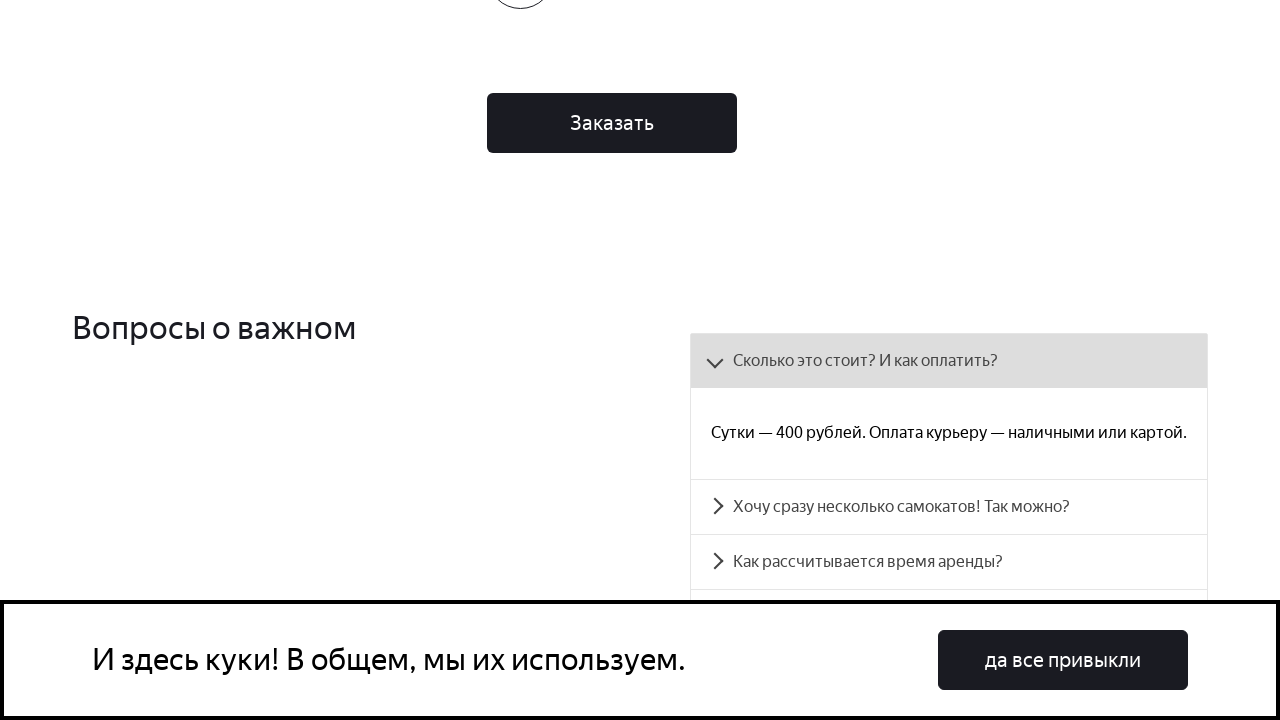